Navigates to Submit New Language page and verifies the submenu header text

Starting URL: http://www.99-bottles-of-beer.net/

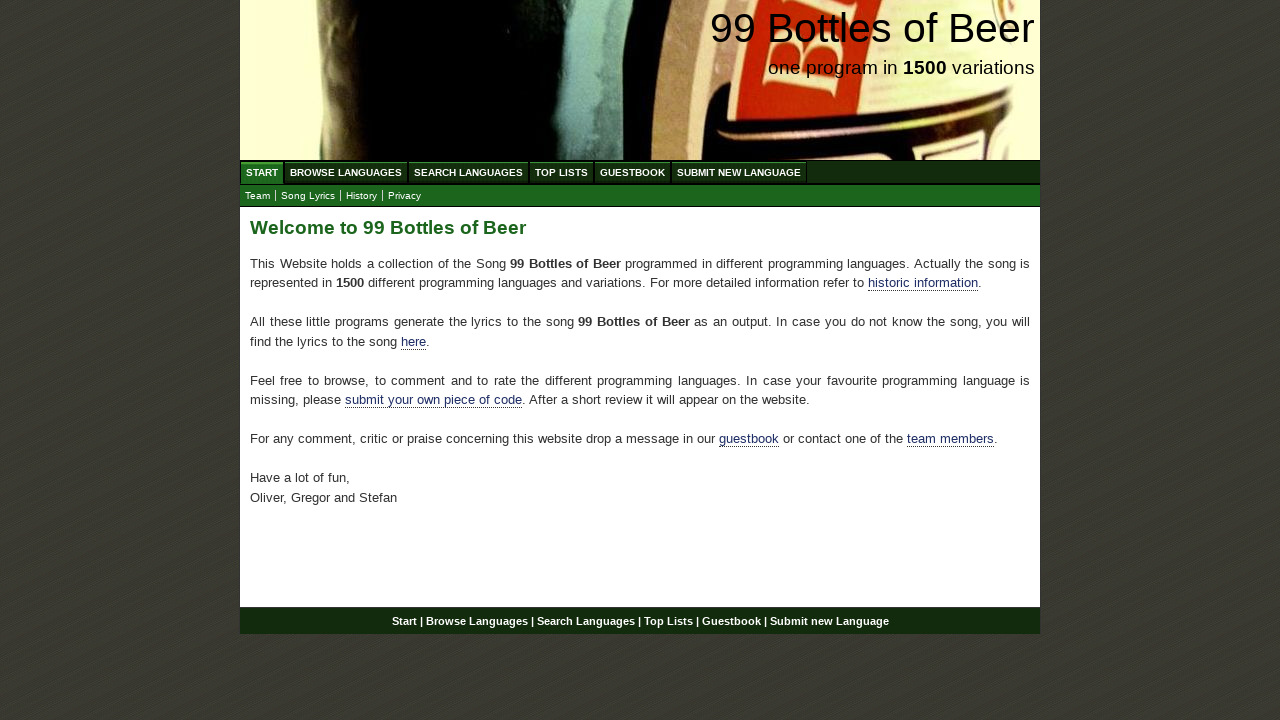

Clicked on Submit new Language menu item at (739, 172) on xpath=//ul[@id='menu']/li/a[@href='/submitnewlanguage.html']
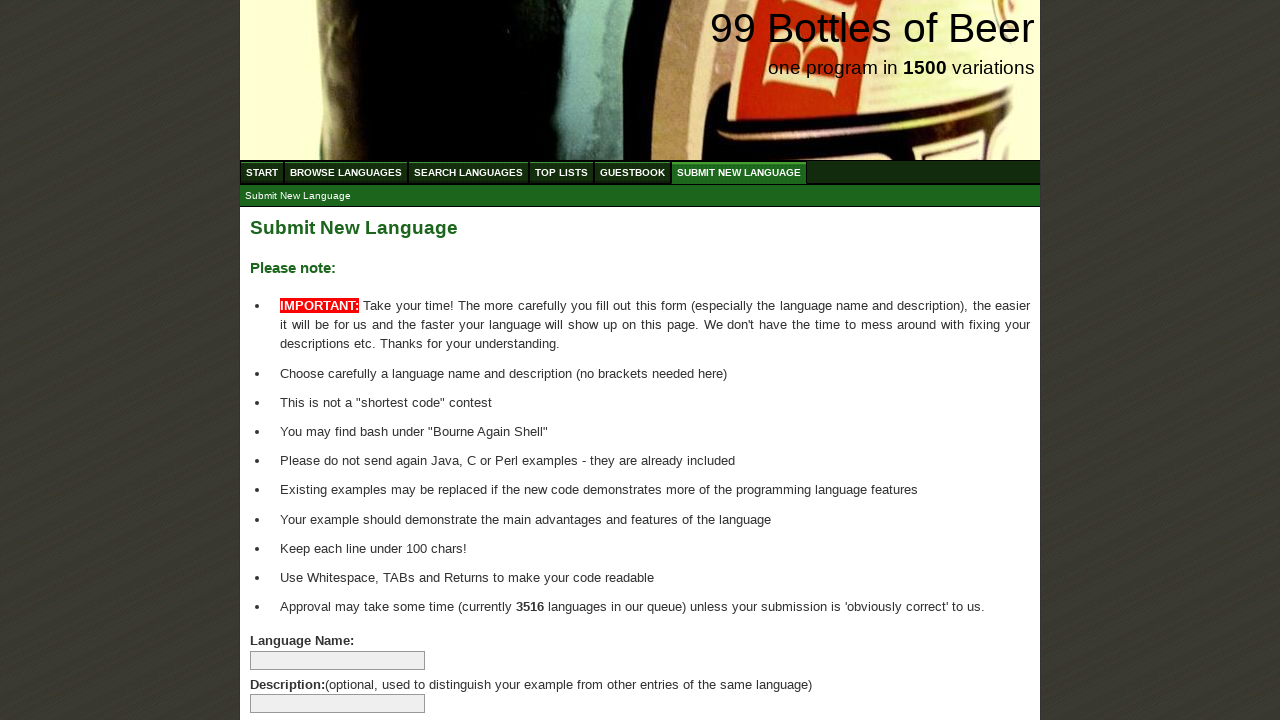

Located submenu item for Submit New Language
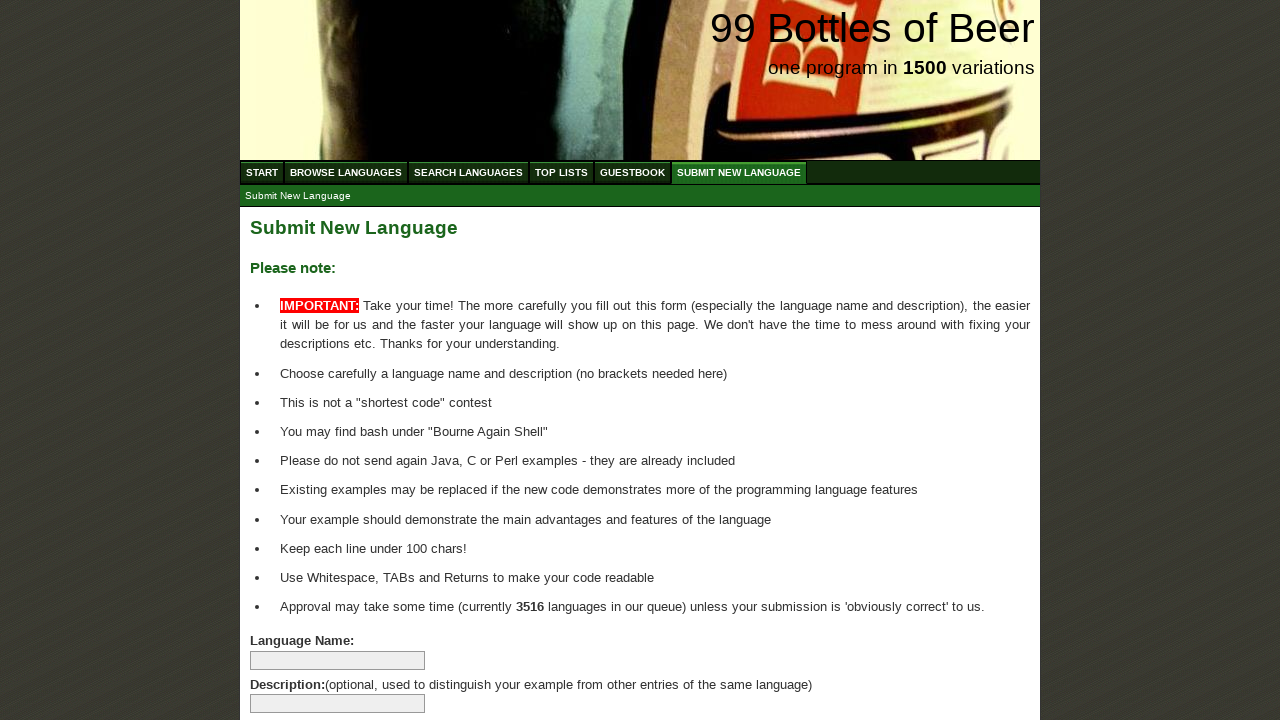

Verified submenu header text is 'Submit New Language'
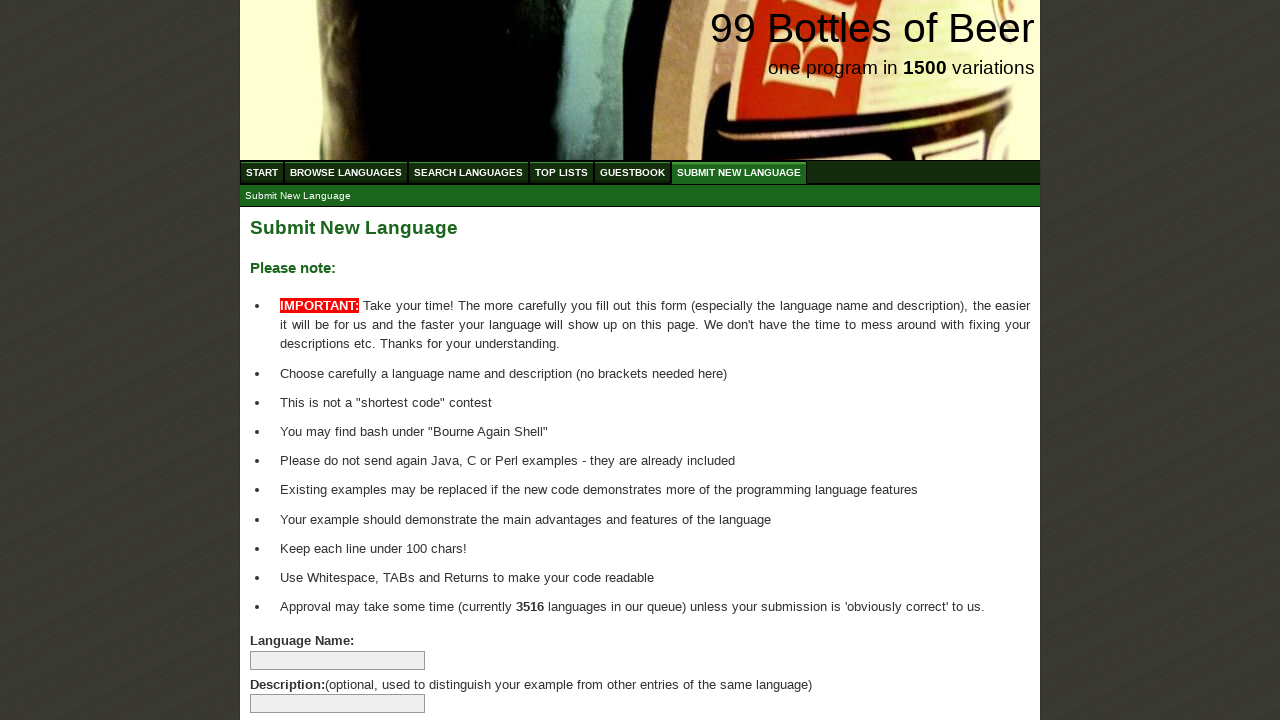

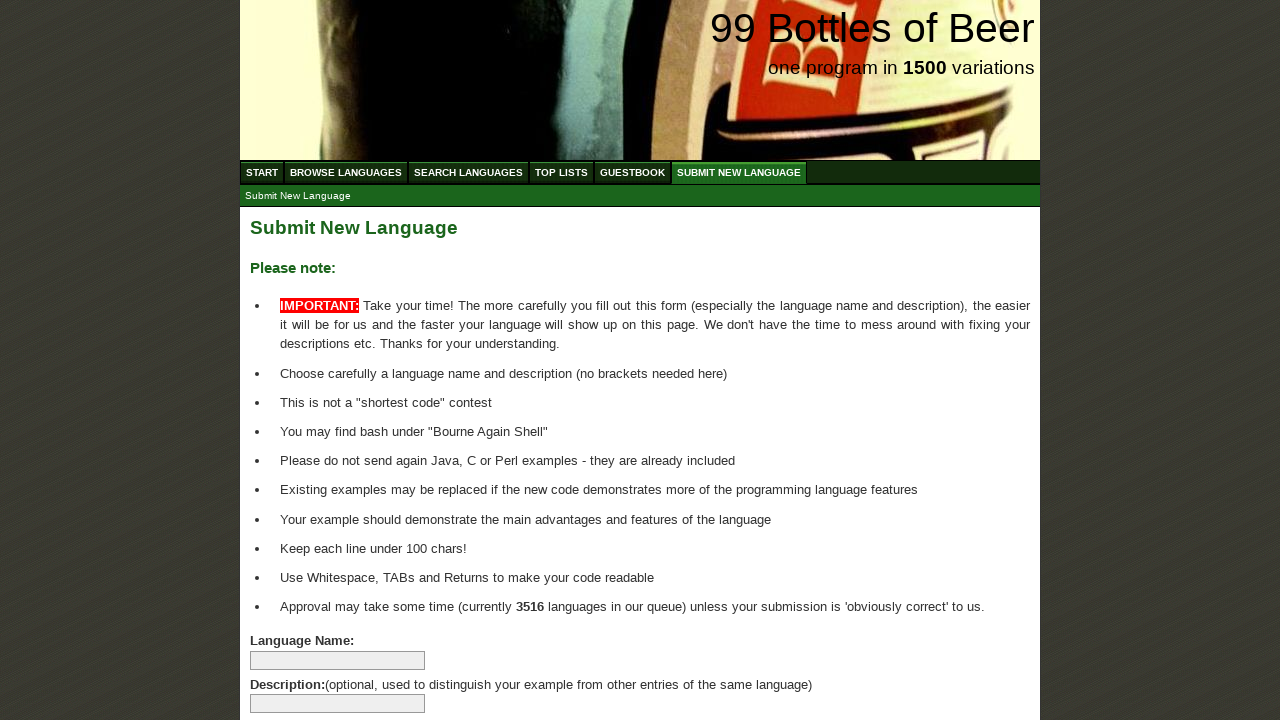